Tests keyboard actions by filling a text field, using keyboard shortcuts to copy text (Ctrl+A, Ctrl+C), tabbing to another field, and pasting (Ctrl+V) to verify both fields contain the same content

Starting URL: https://gotranscript.com/text-compare

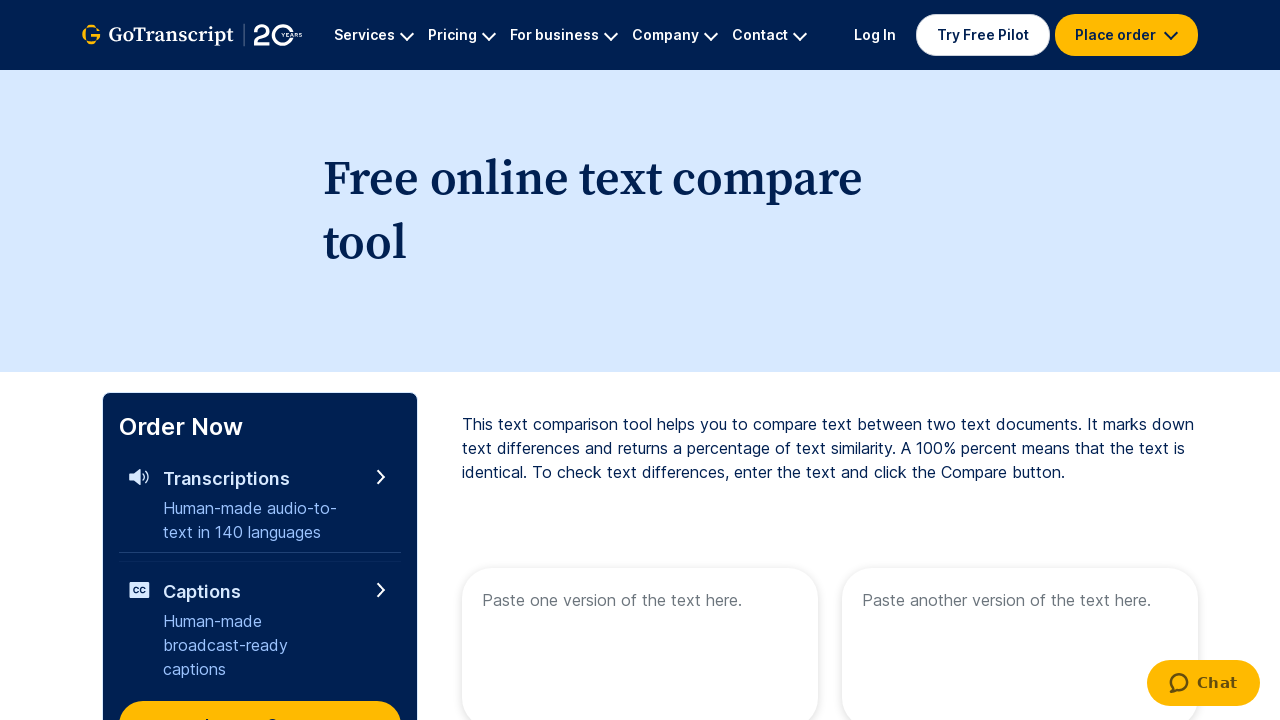

Filled first text field with 'Welcome Gaurav' on [name="text1"]
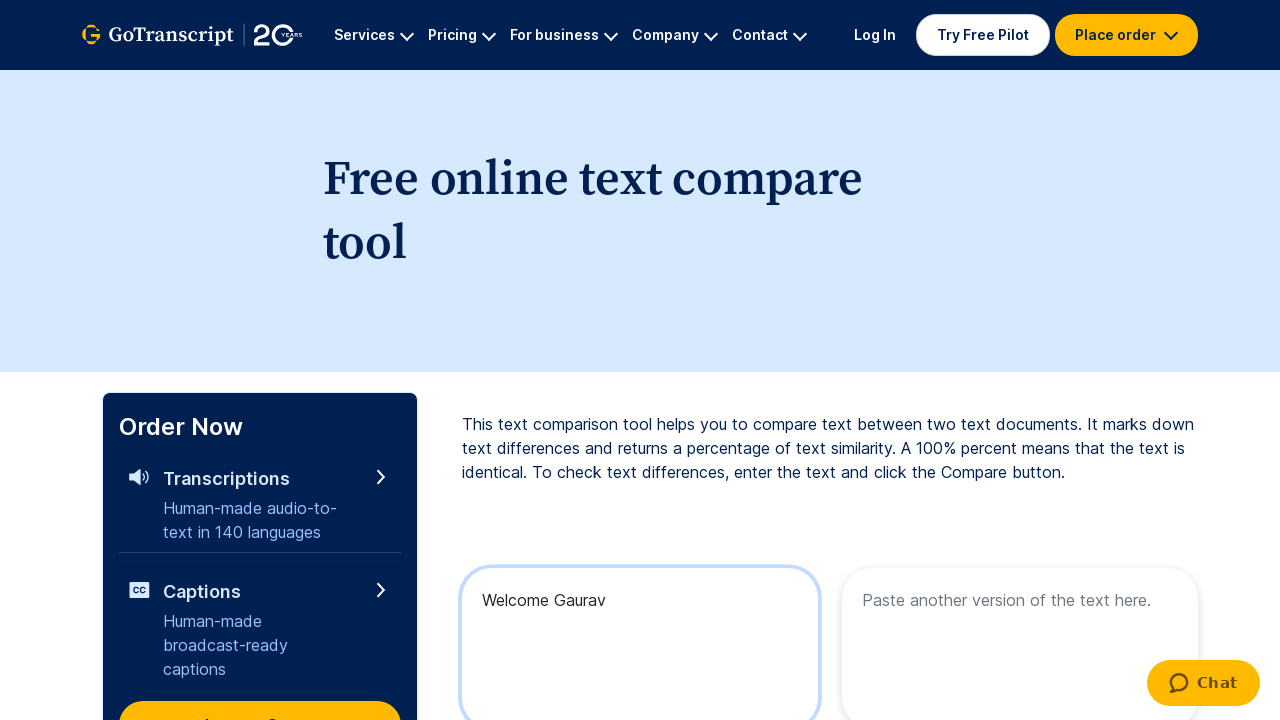

Pressed Ctrl+A to select all text
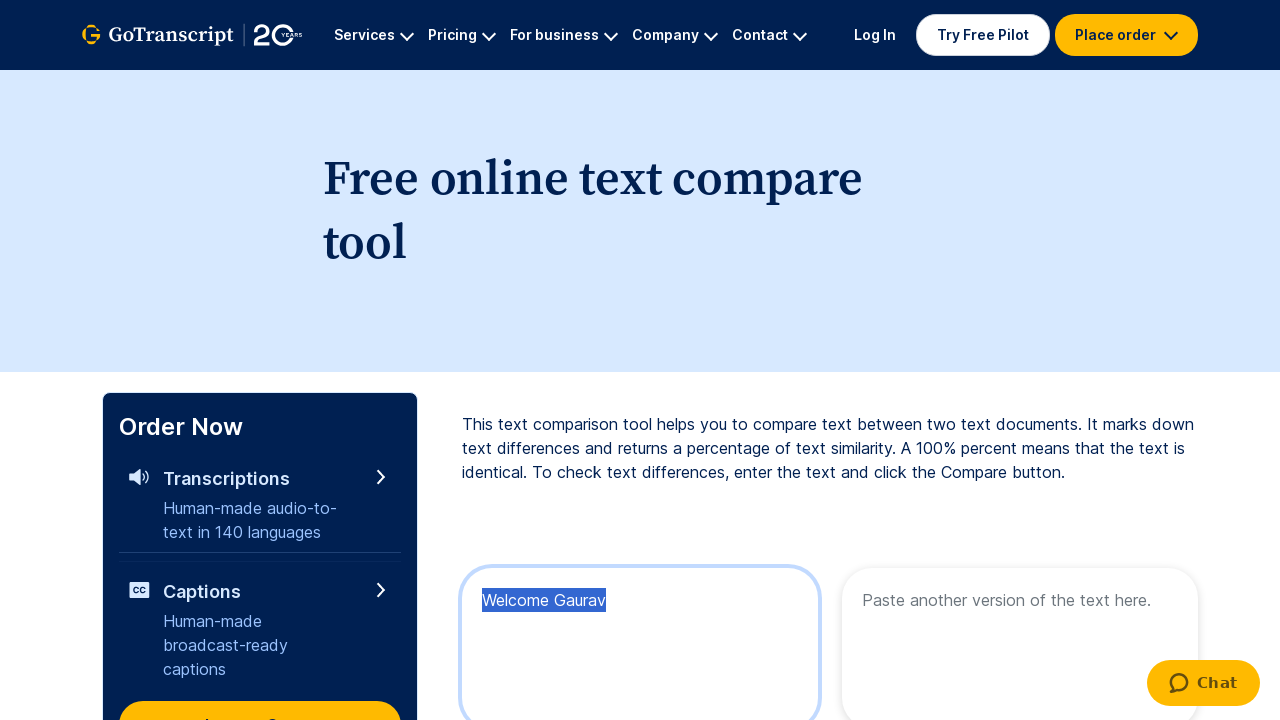

Pressed Ctrl+C to copy selected text
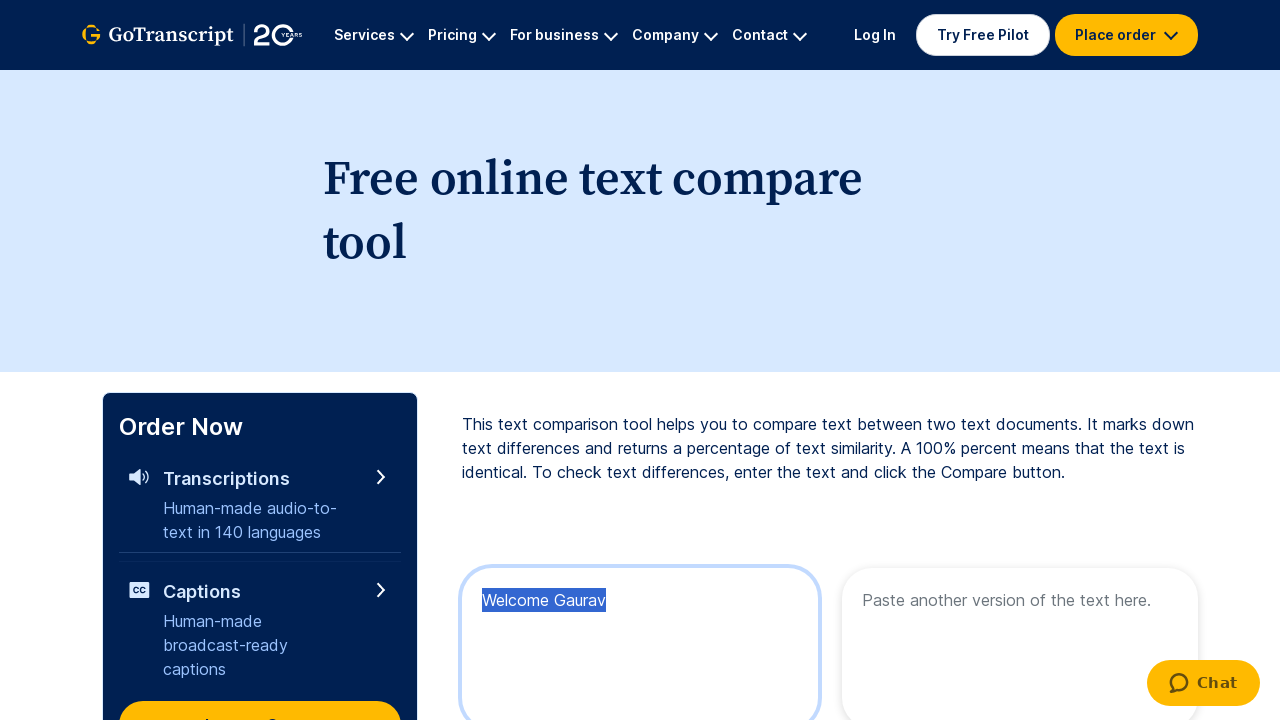

Pressed Tab key to move to next field
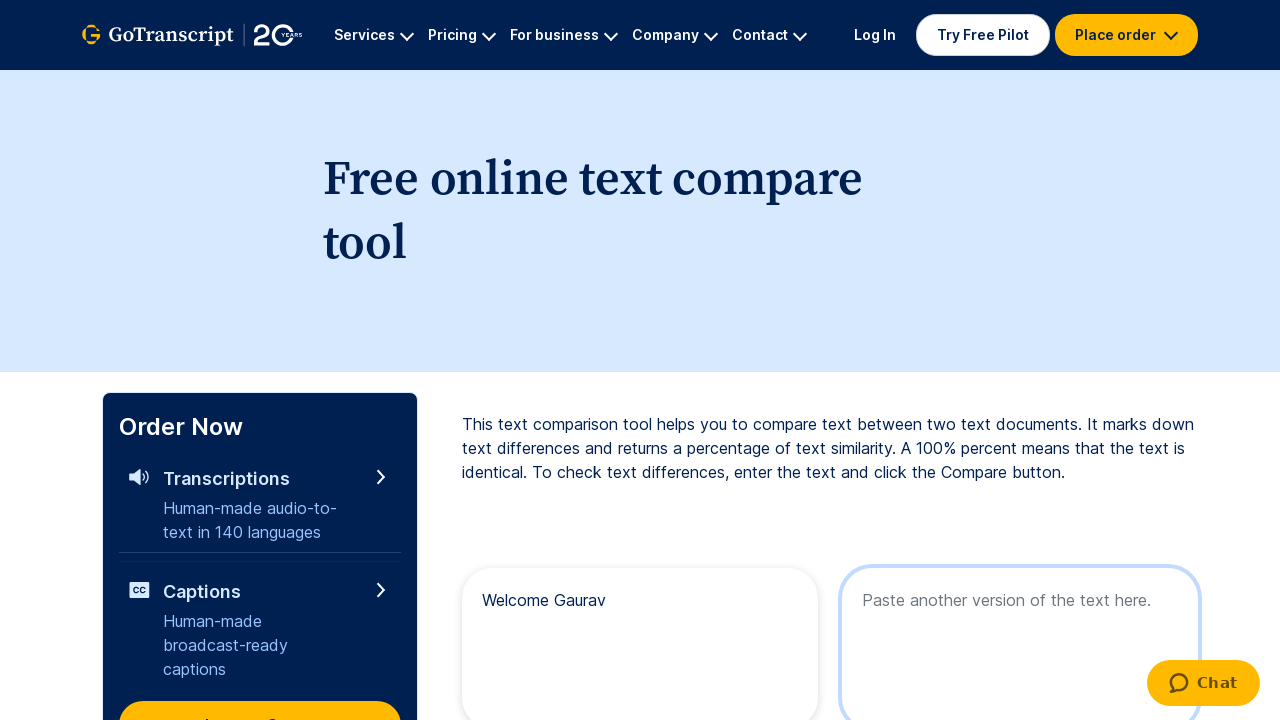

Released Tab key
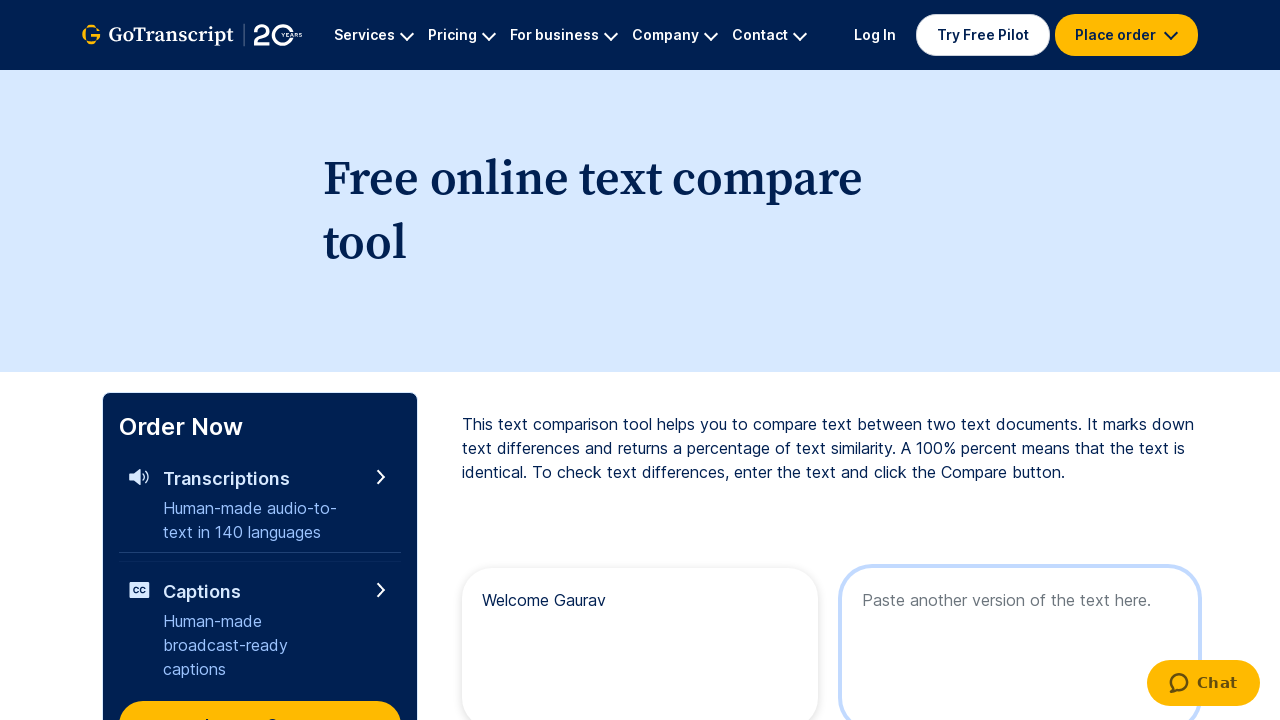

Pressed Ctrl+V to paste text into second field
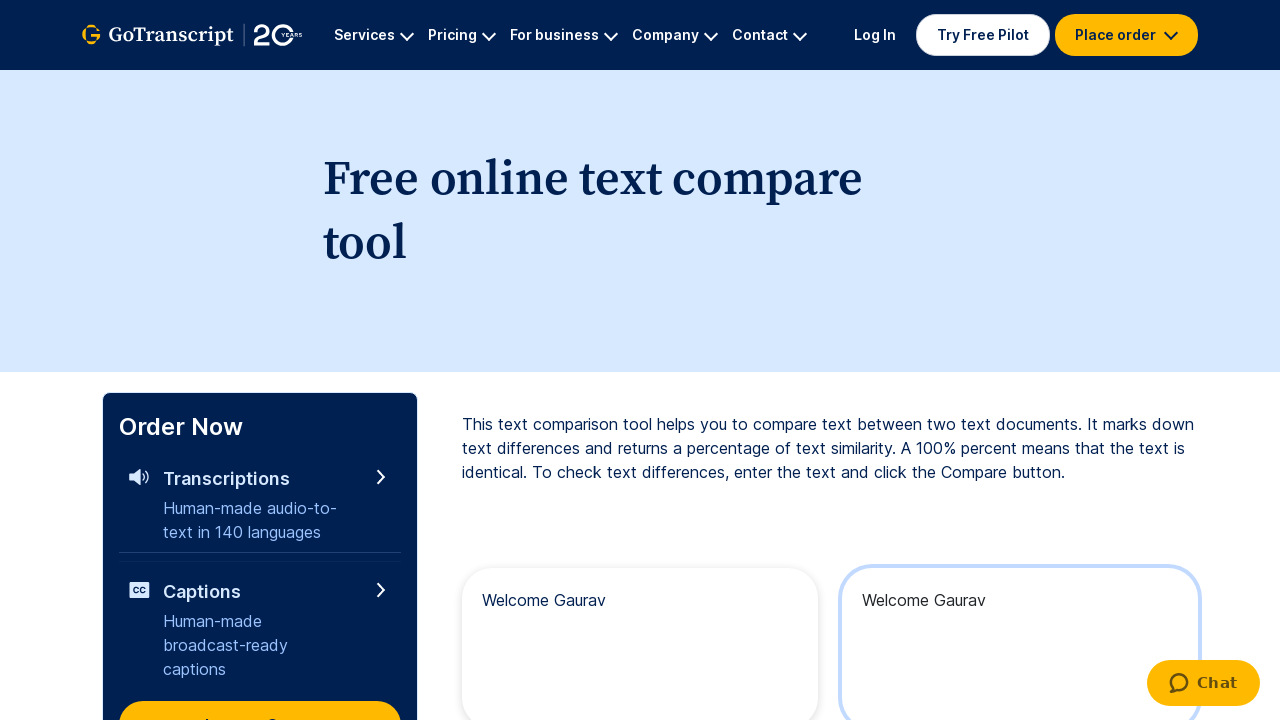

Waited 1000ms for paste action to complete
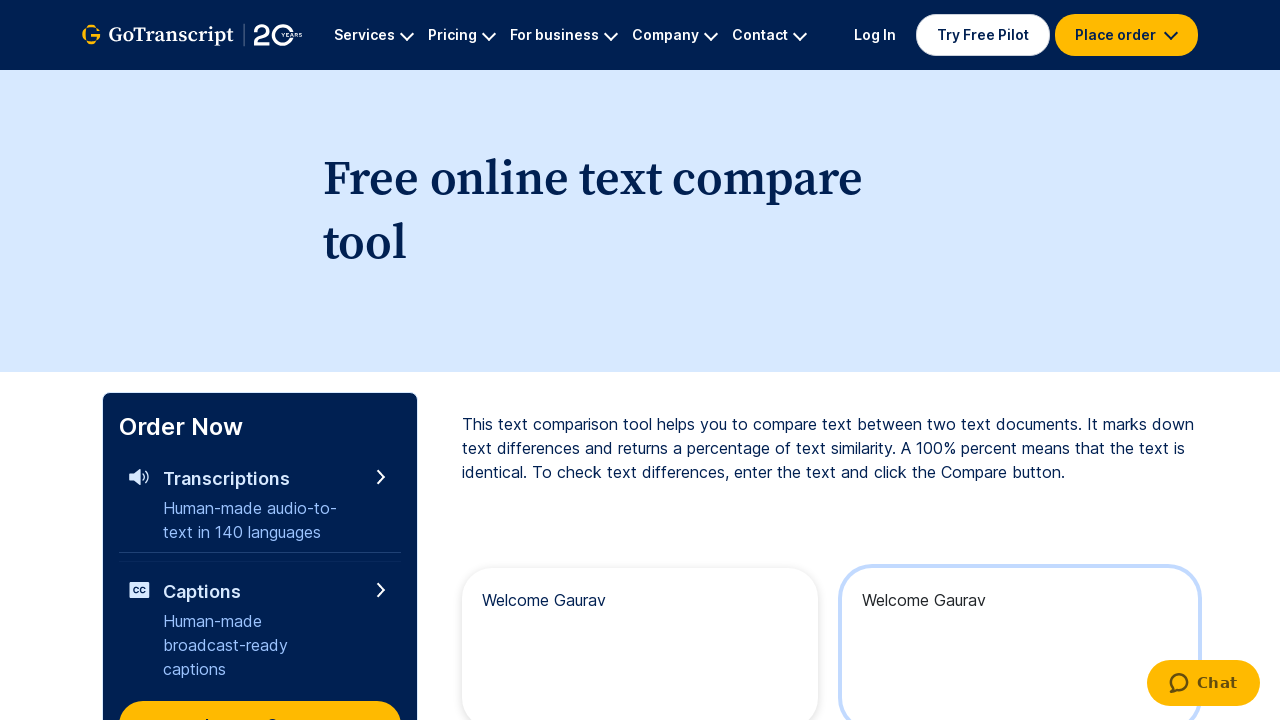

Retrieved content from first text field
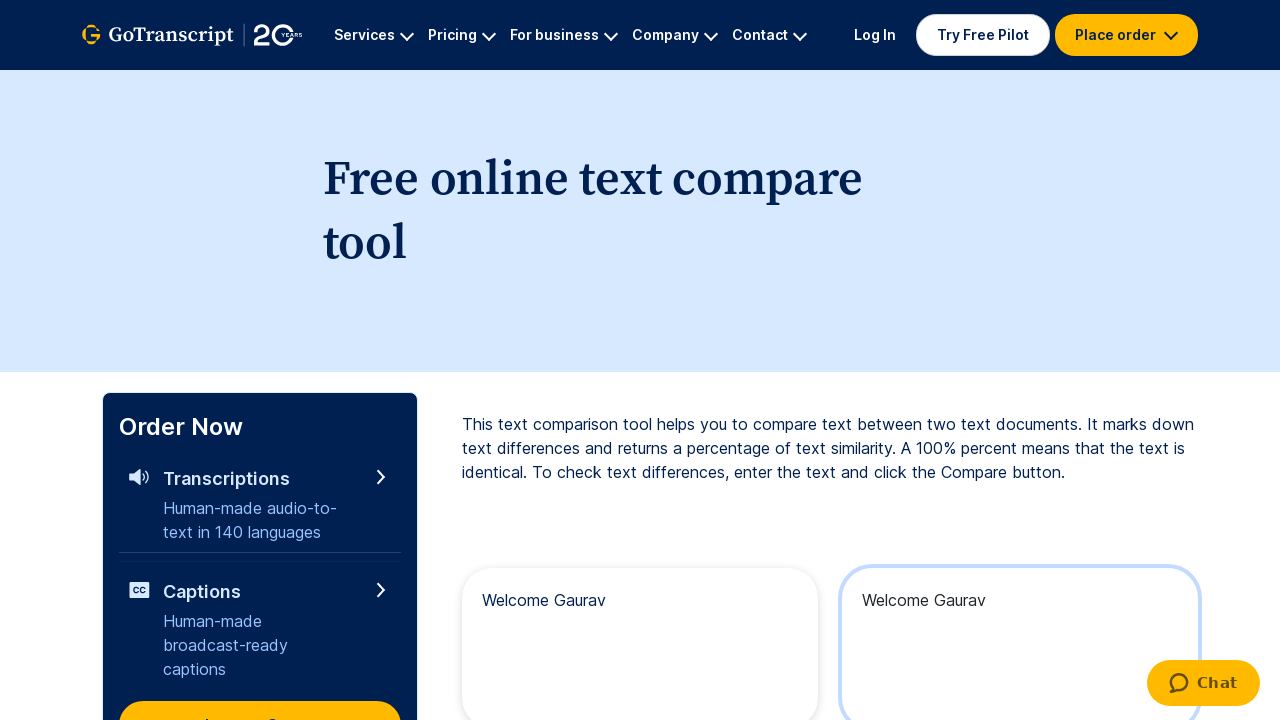

Retrieved content from second text field
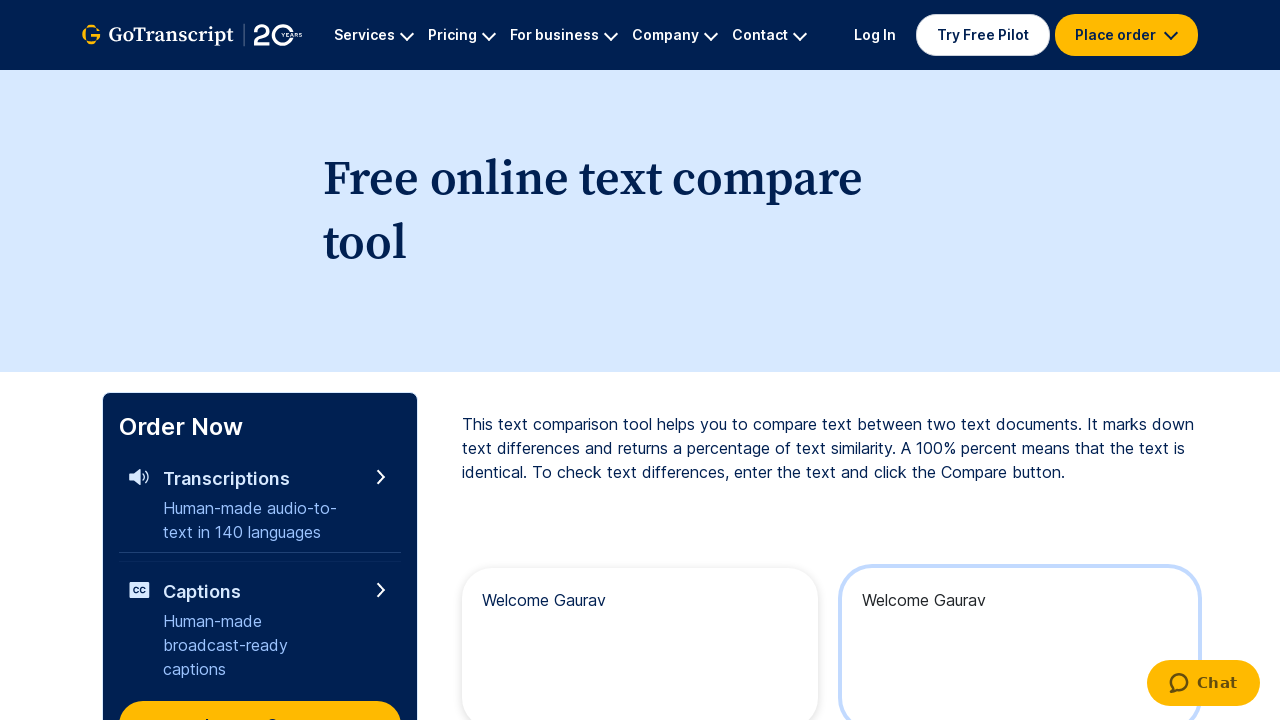

Verified both text fields contain identical content
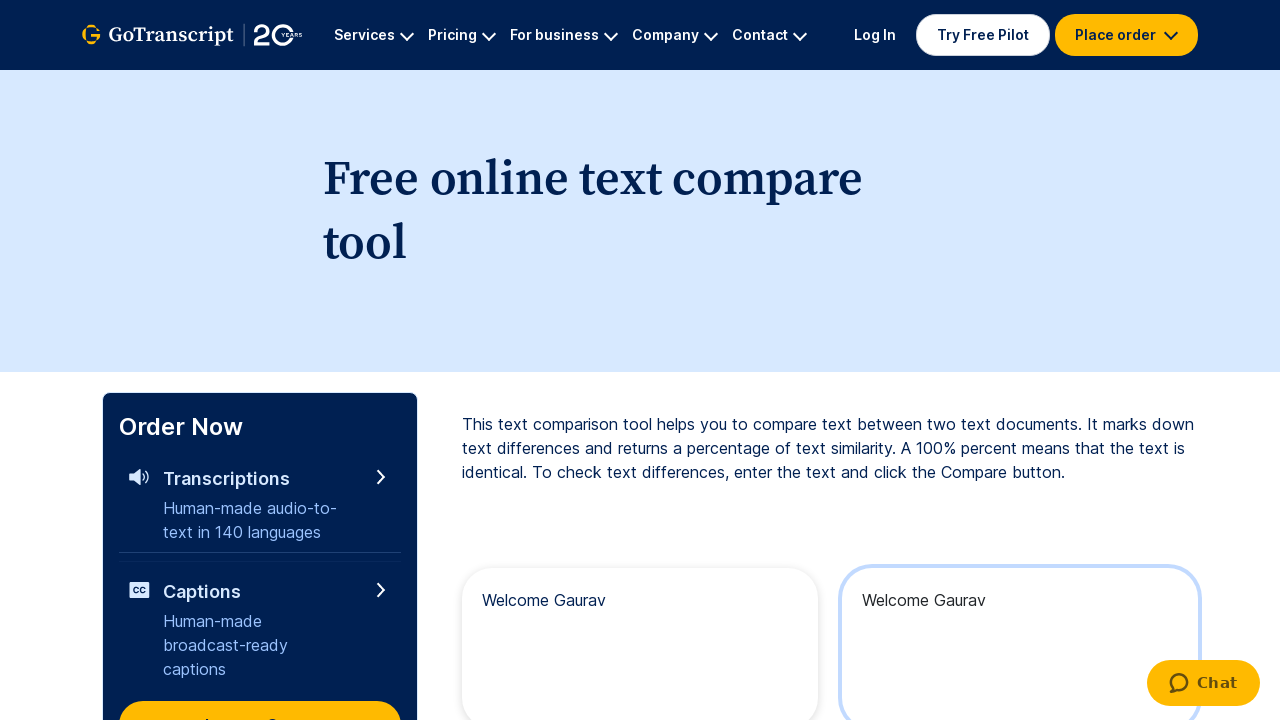

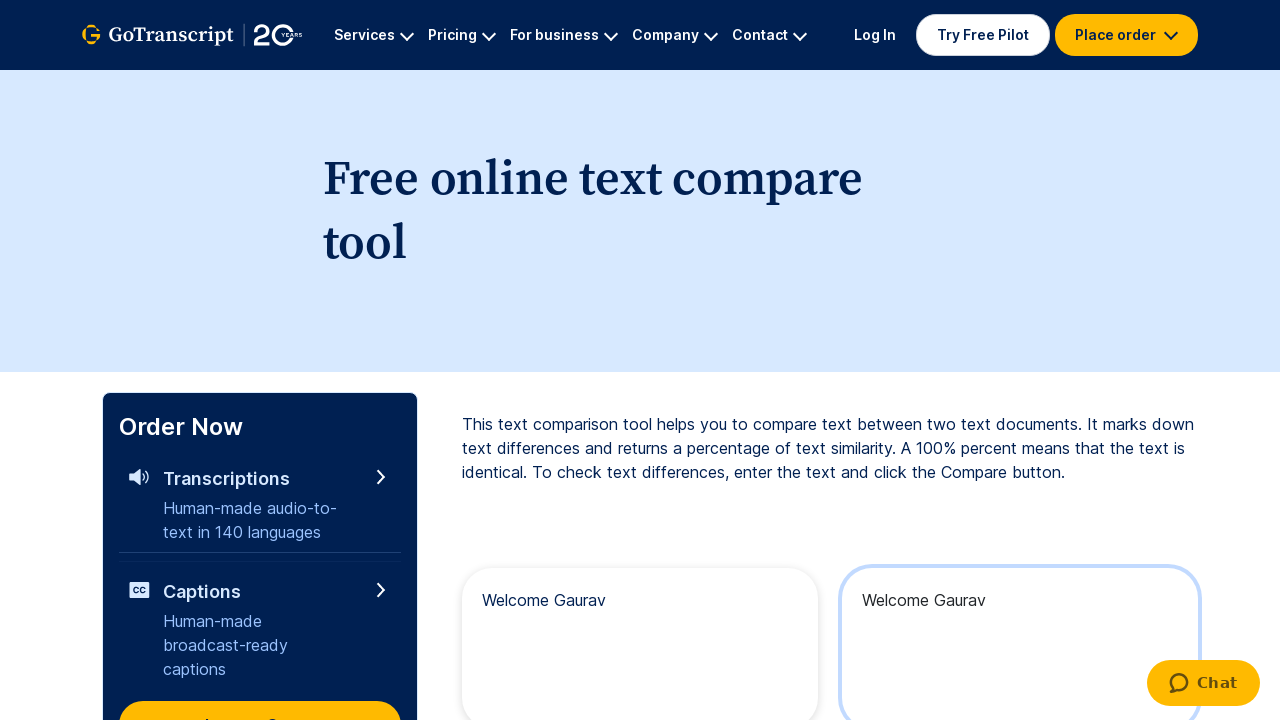